Tests that clicking the "health" category button filters facts by health category

Starting URL: https://til-jade.vercel.app/

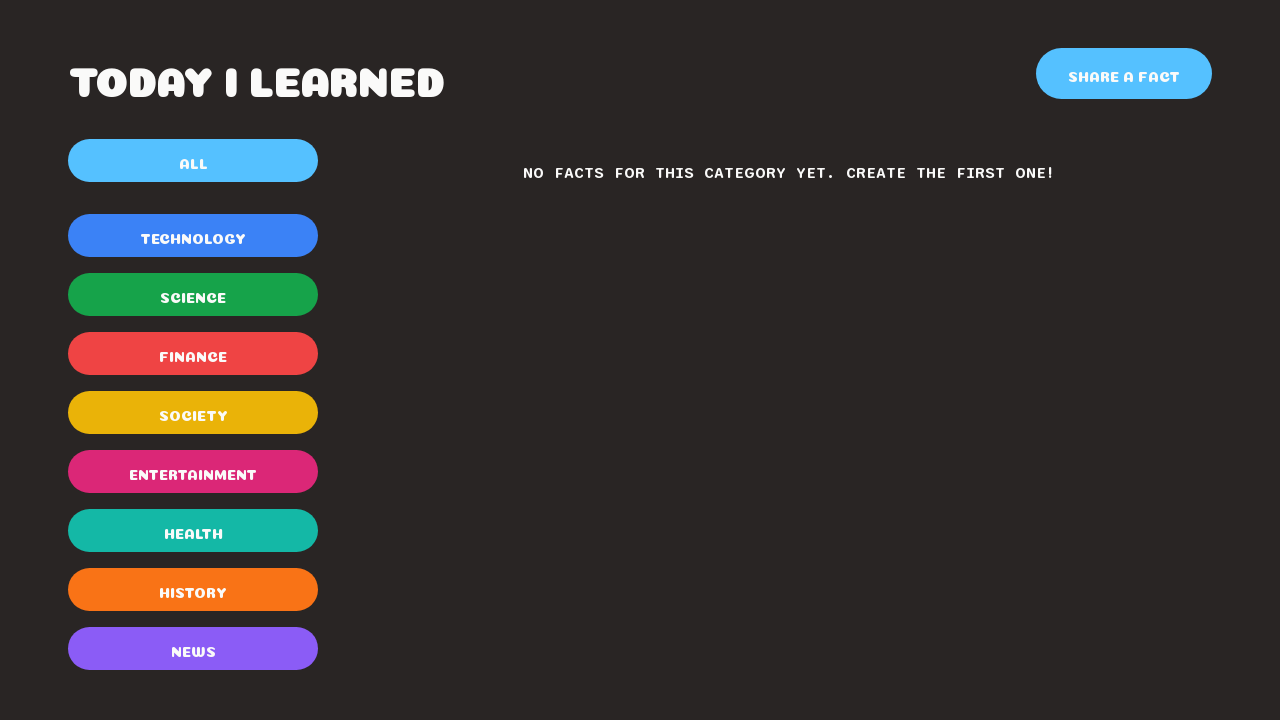

Clicked the 'health' category button to filter facts by health category at (193, 530) on button:has-text('health')
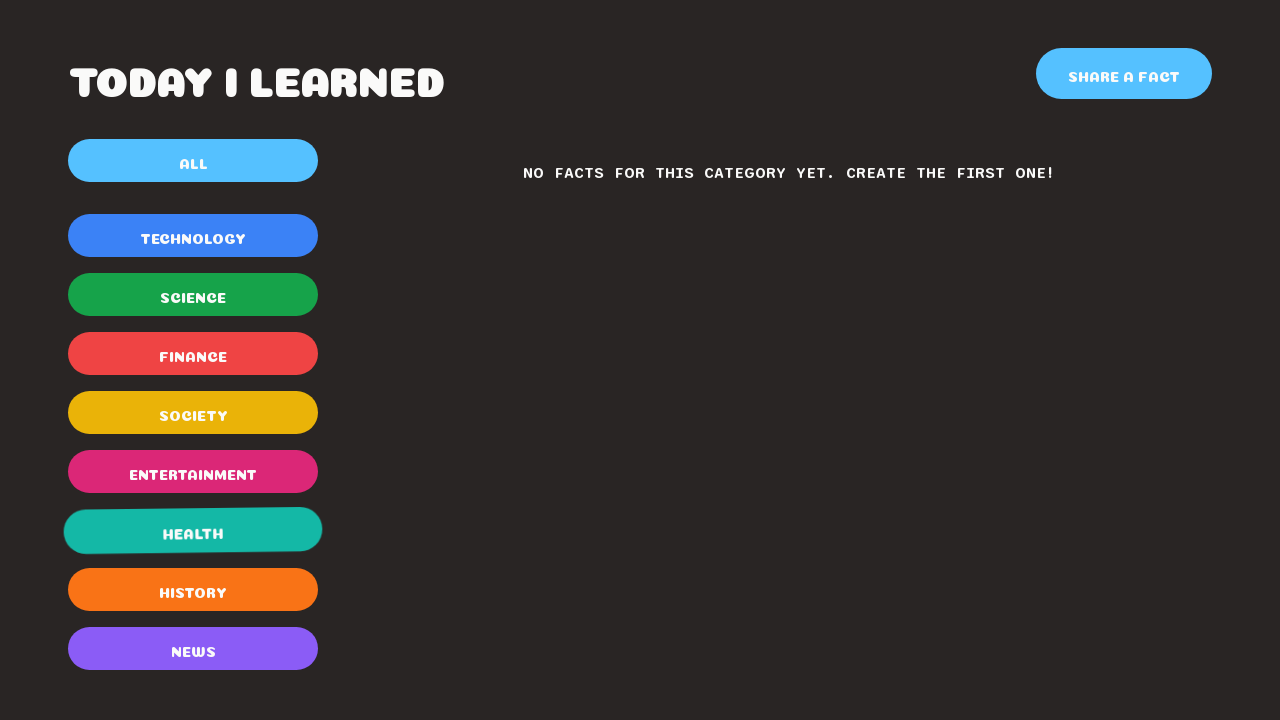

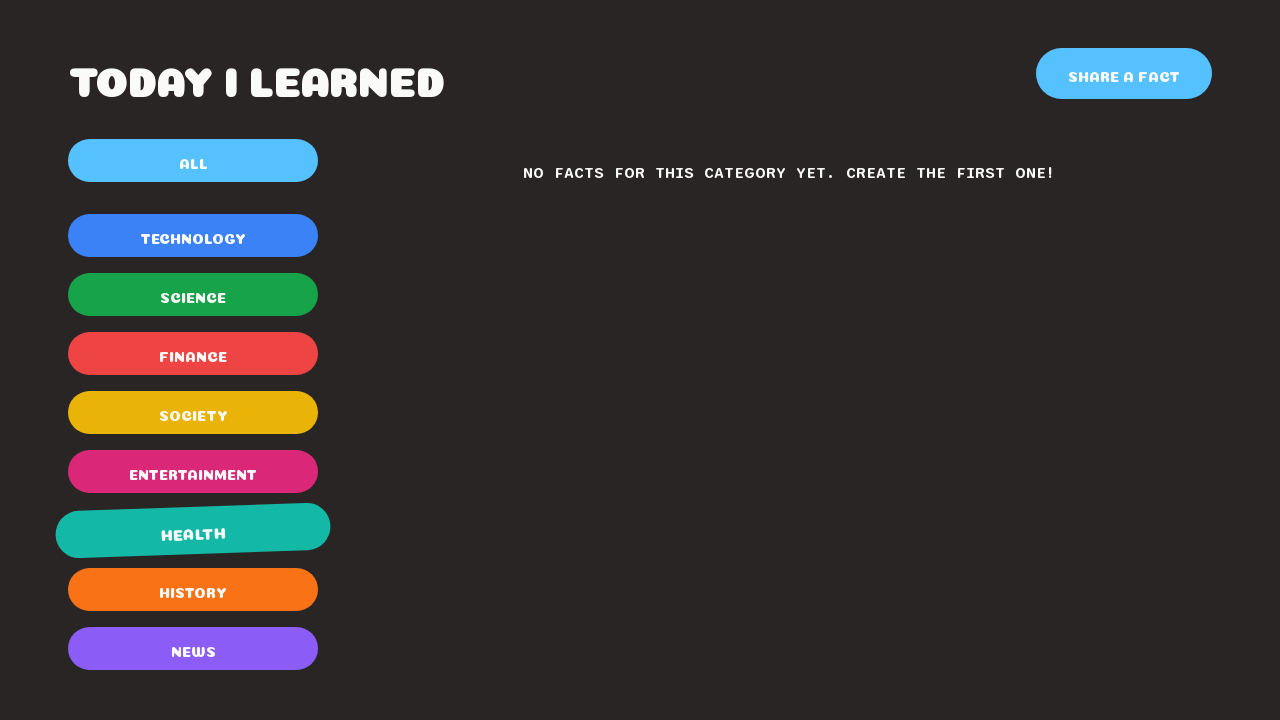